Tests that the categories panel displays CATEGORIES, Phones, Laptops, and Monitors options

Starting URL: https://www.demoblaze.com/

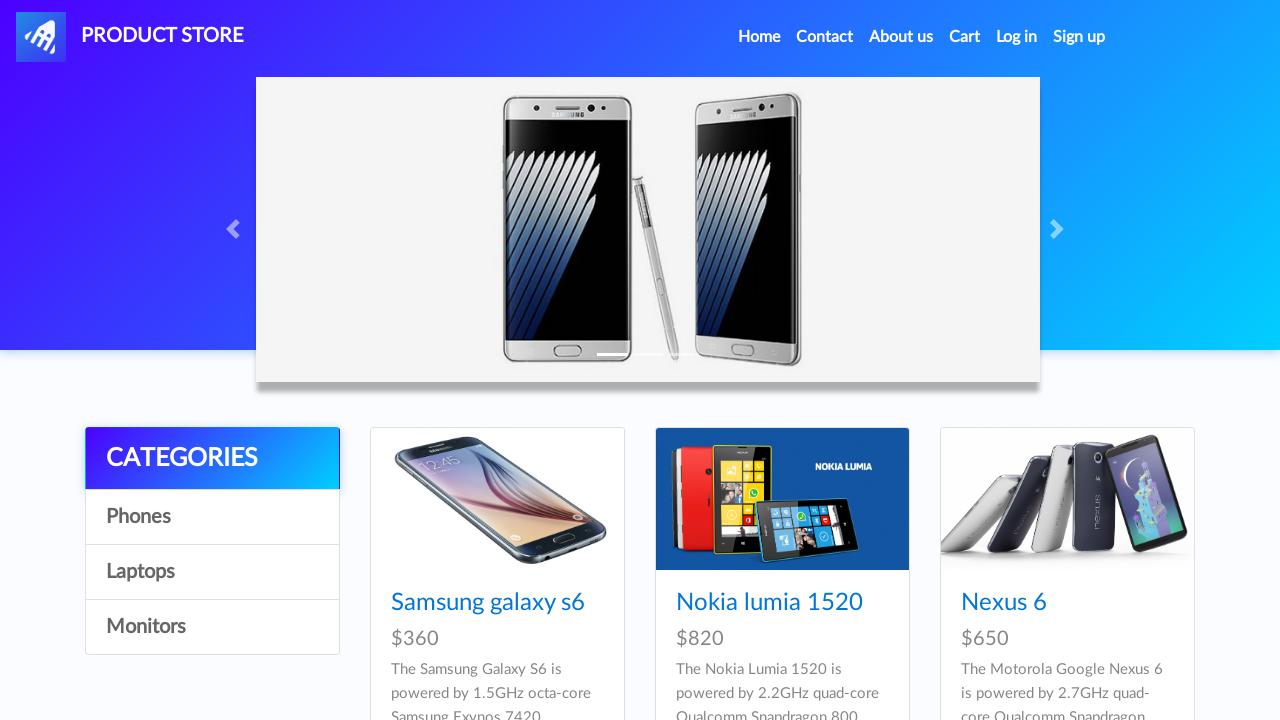

Waited for CATEGORIES option to load in categories panel
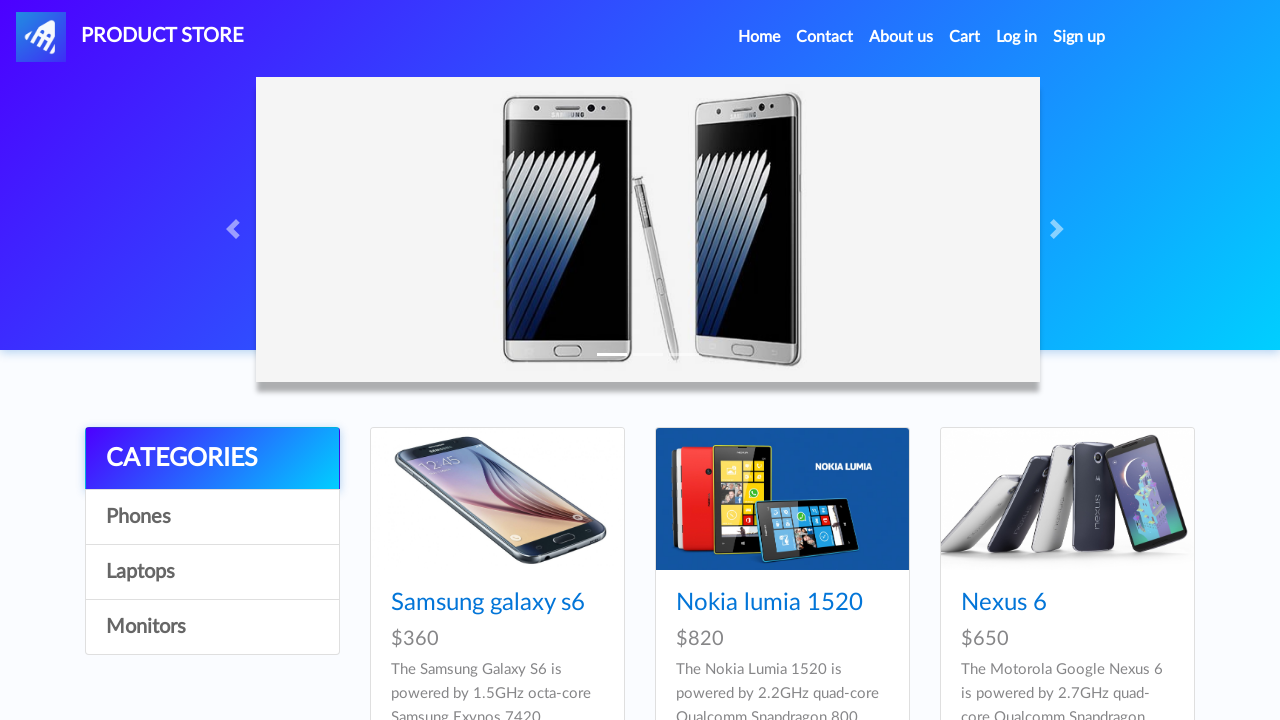

Waited for Phones option to load in categories panel
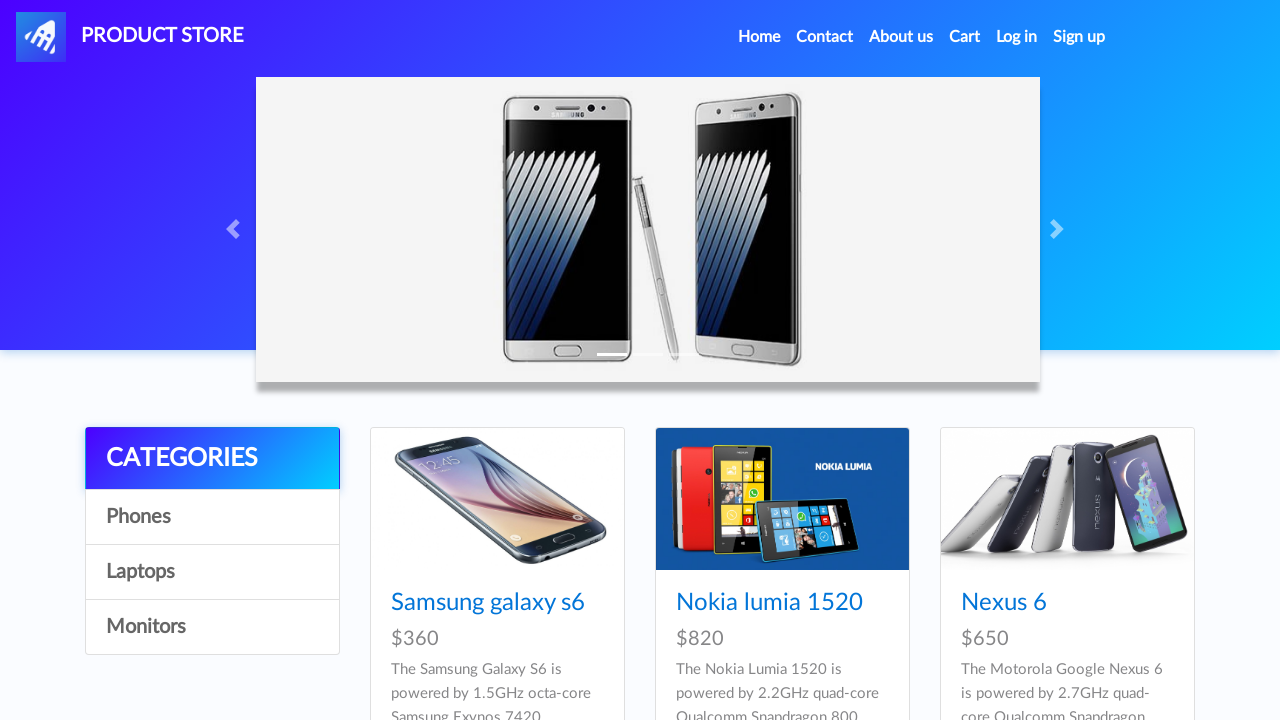

Waited for Laptops option to load in categories panel
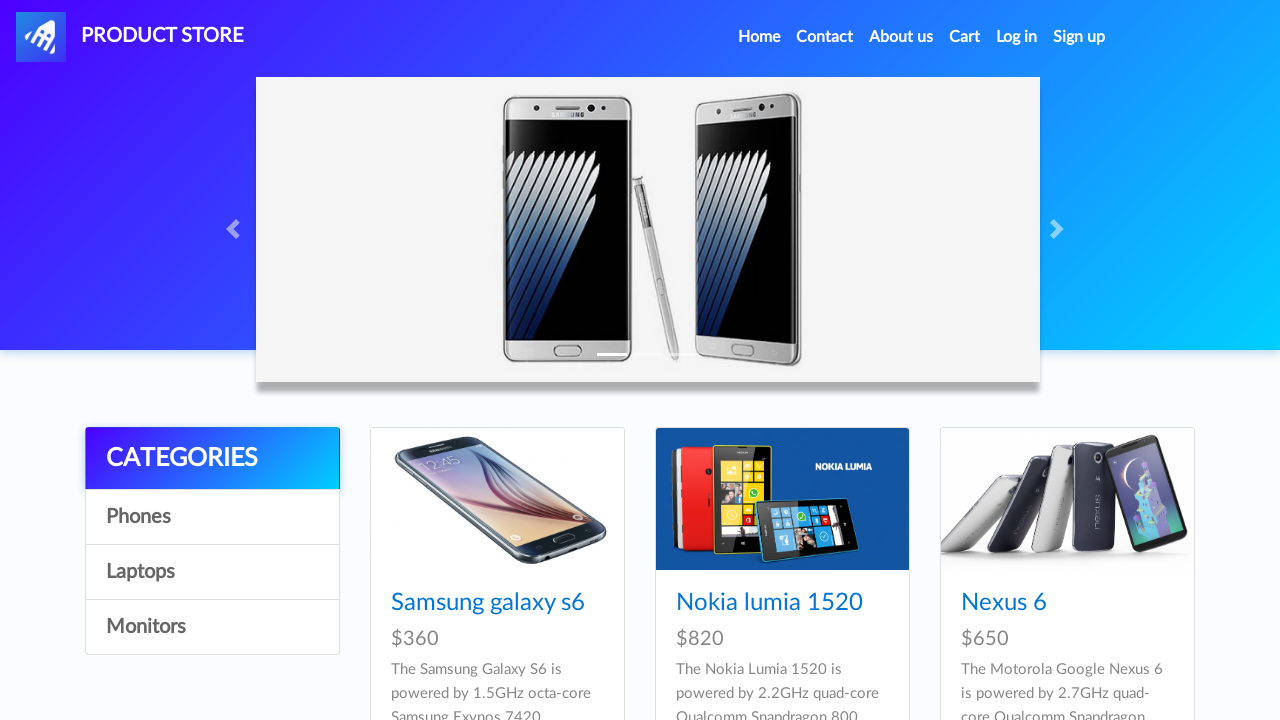

Waited for Monitors option to load in categories panel
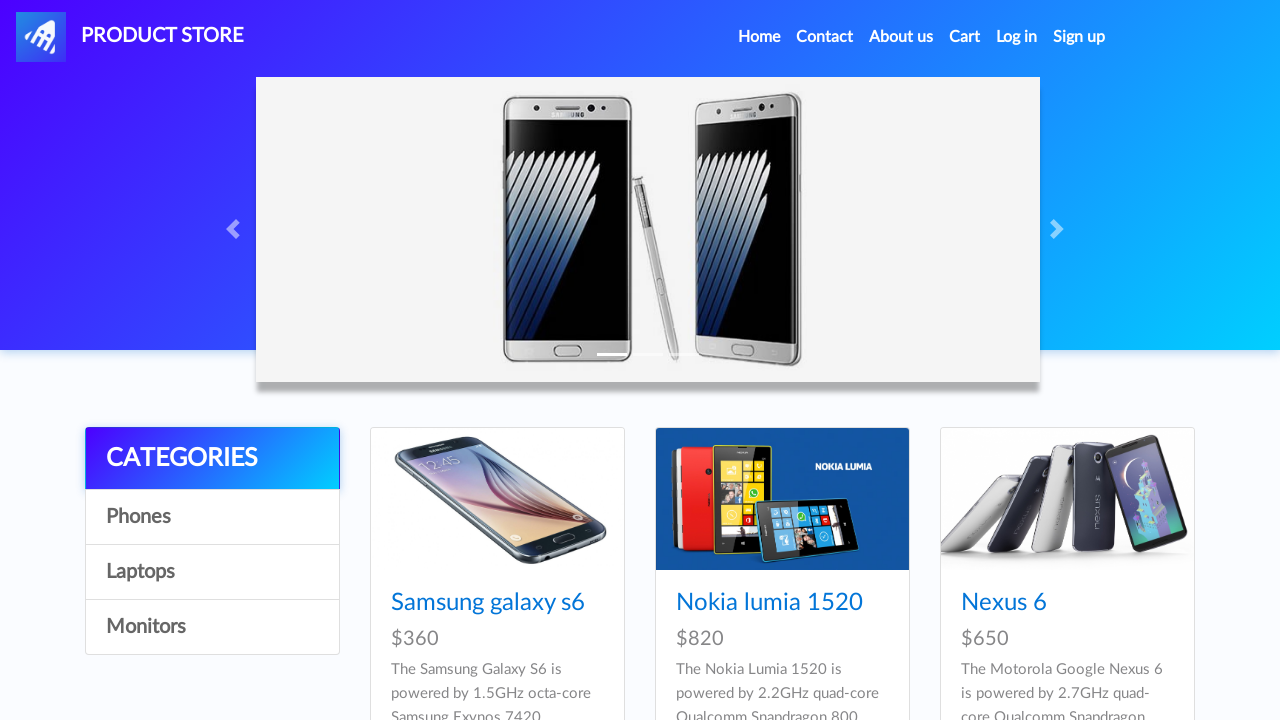

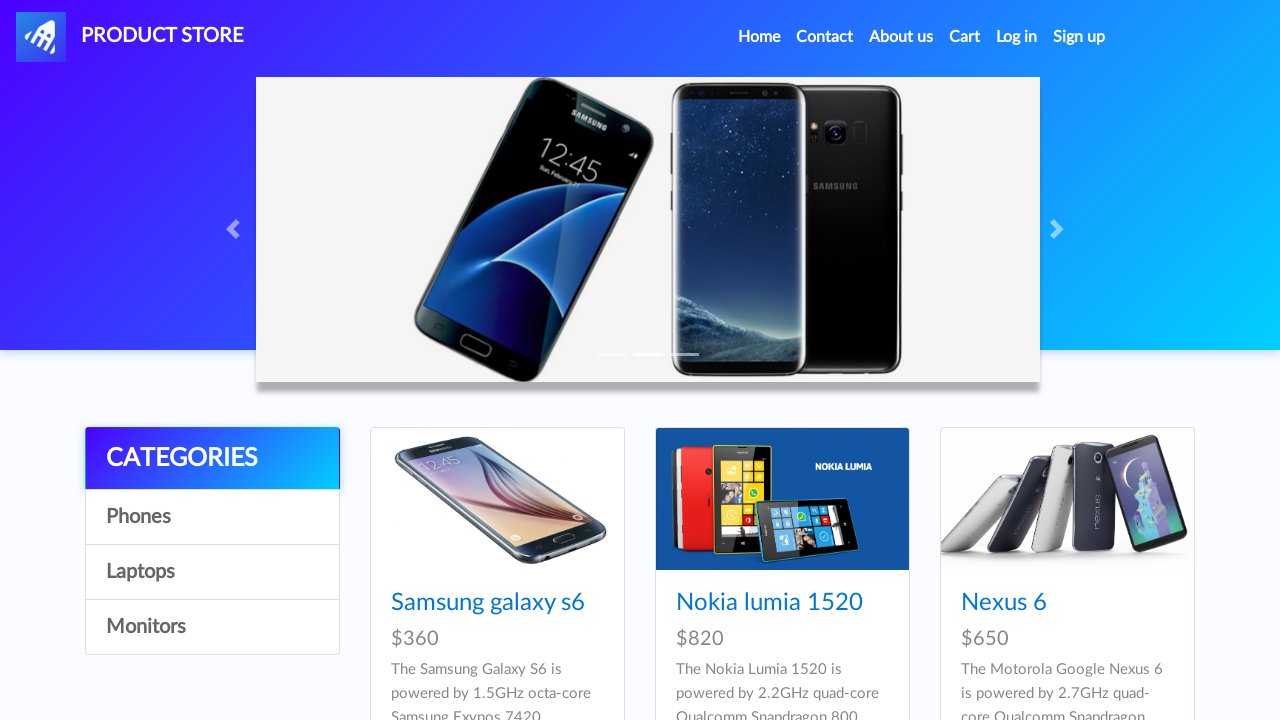